Tests the Hyperliquid leaderboard functionality by switching to the "All-time" view using a dropdown, then clicking on a trader row to navigate to their profile page and navigating back to the leaderboard.

Starting URL: https://app.hyperliquid.xyz/leaderboard

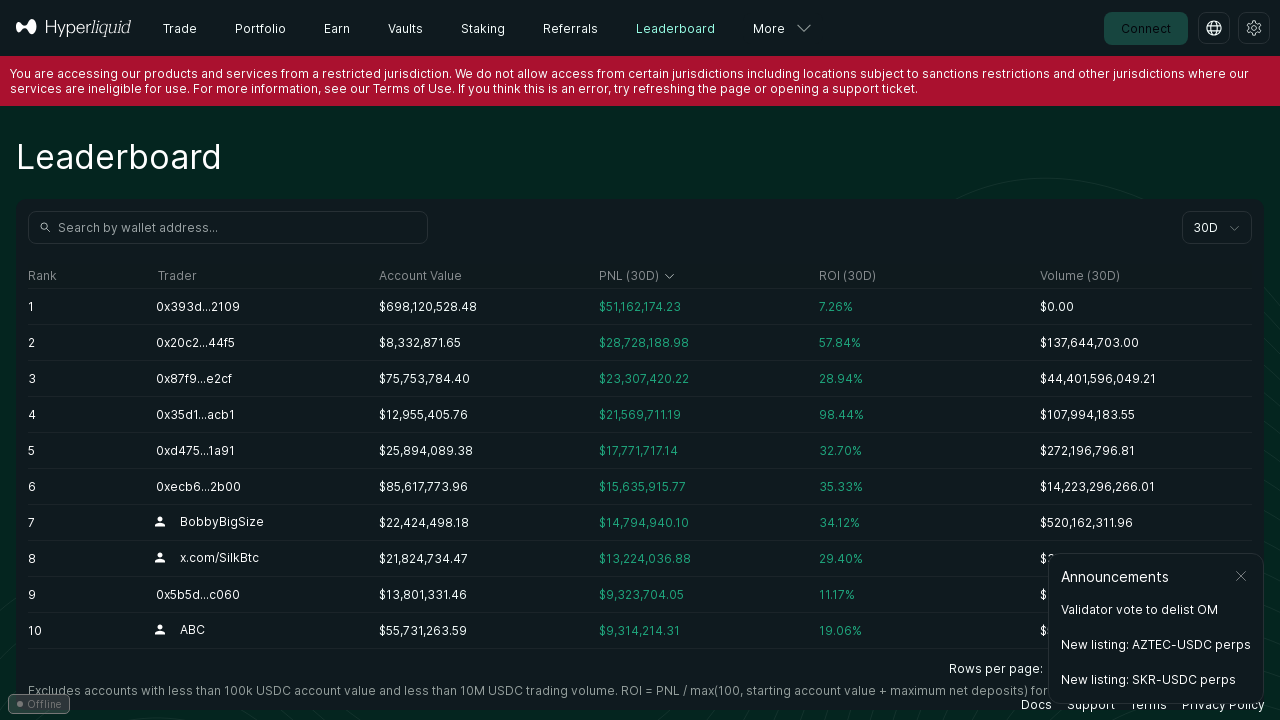

Dropdown element became visible
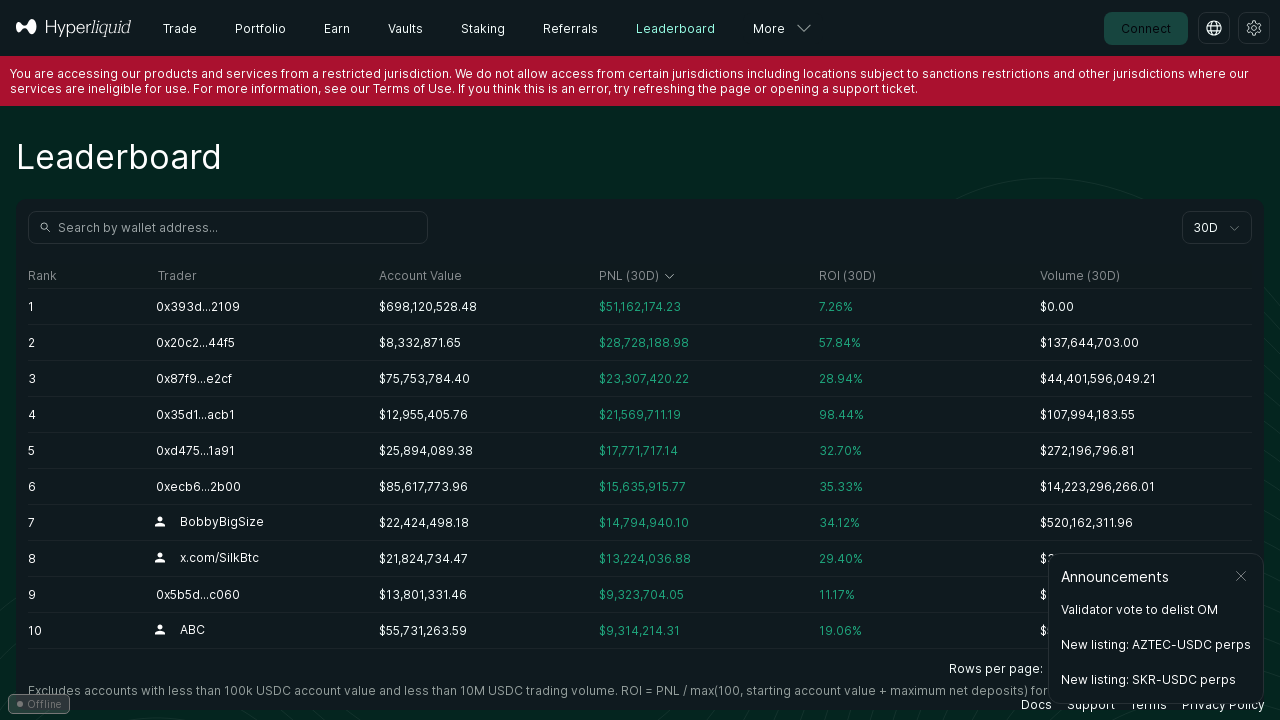

Clicked the time period dropdown at (1217, 228) on div.variant_black >> nth=0
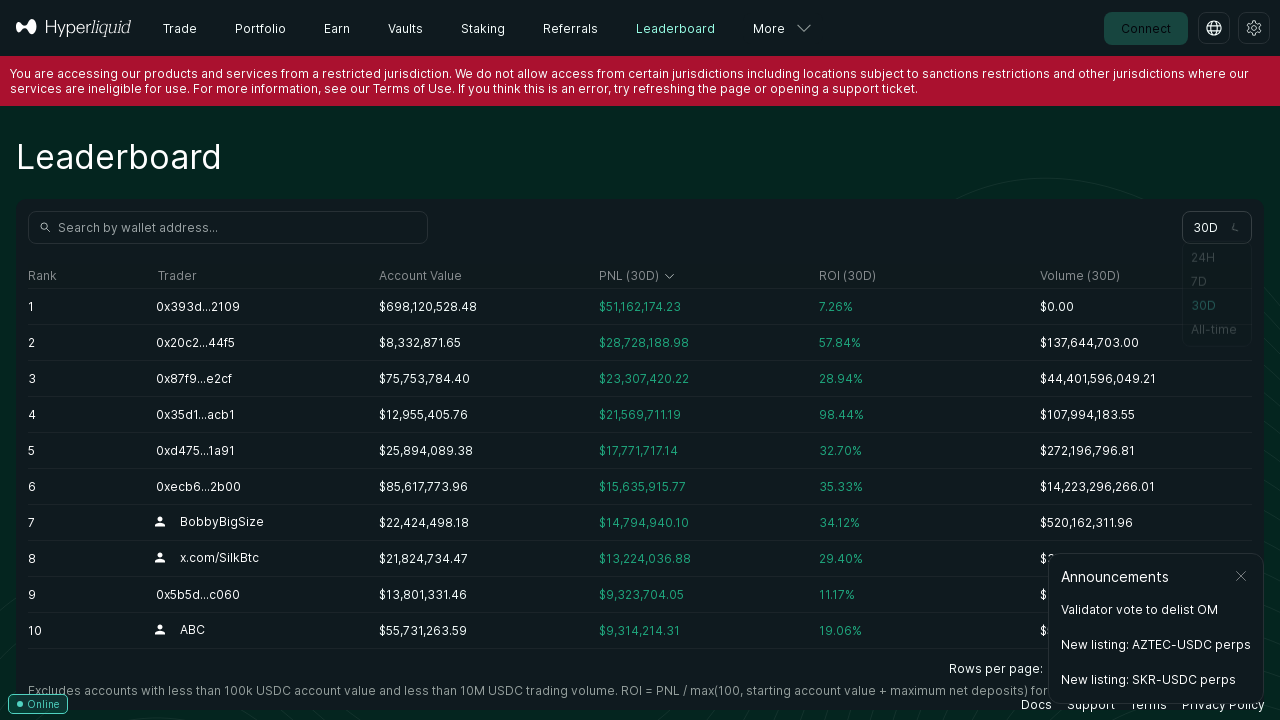

Selected 'All-time' option from dropdown at (640, 360) on div:has-text('All-time')
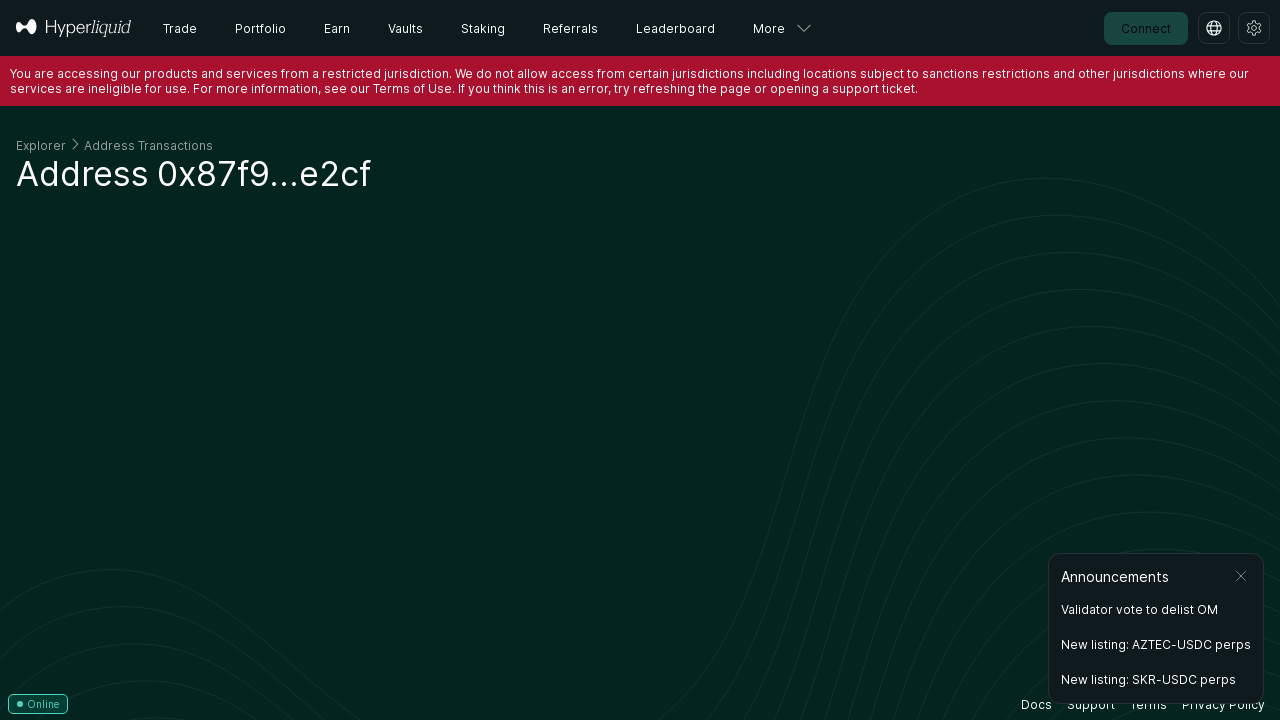

Waited for table to update after selecting All-time
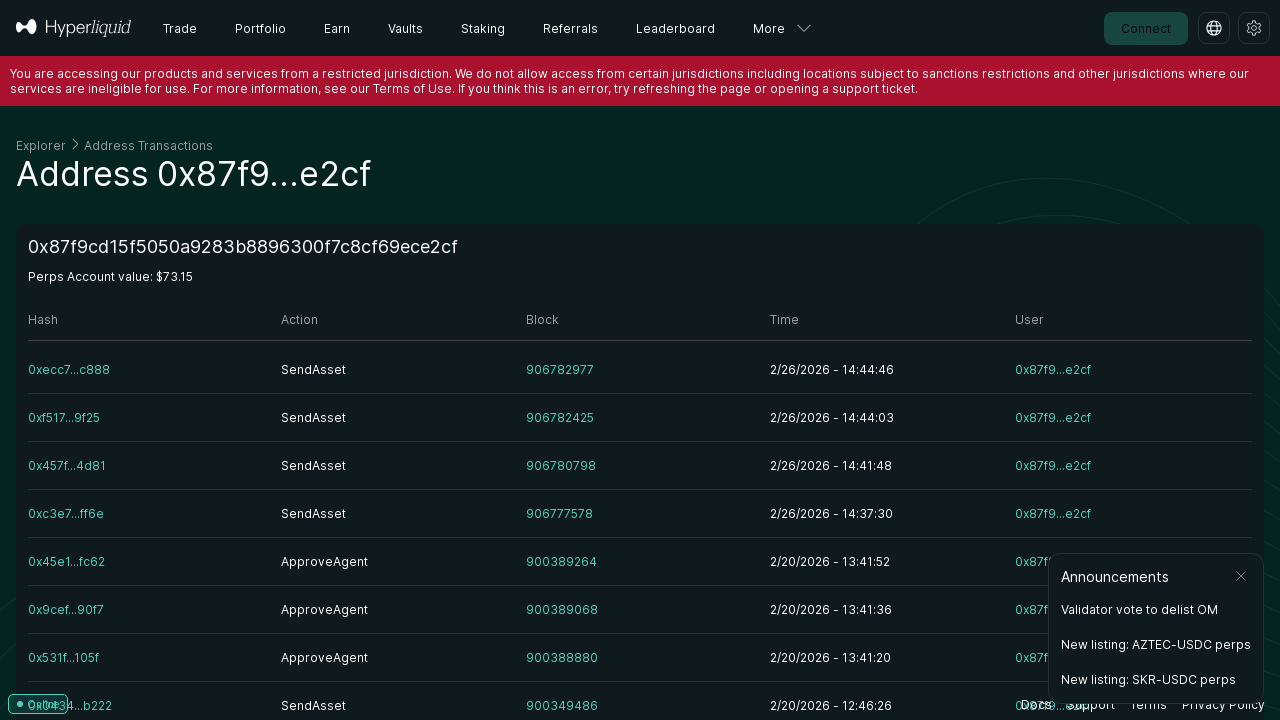

Table rows loaded
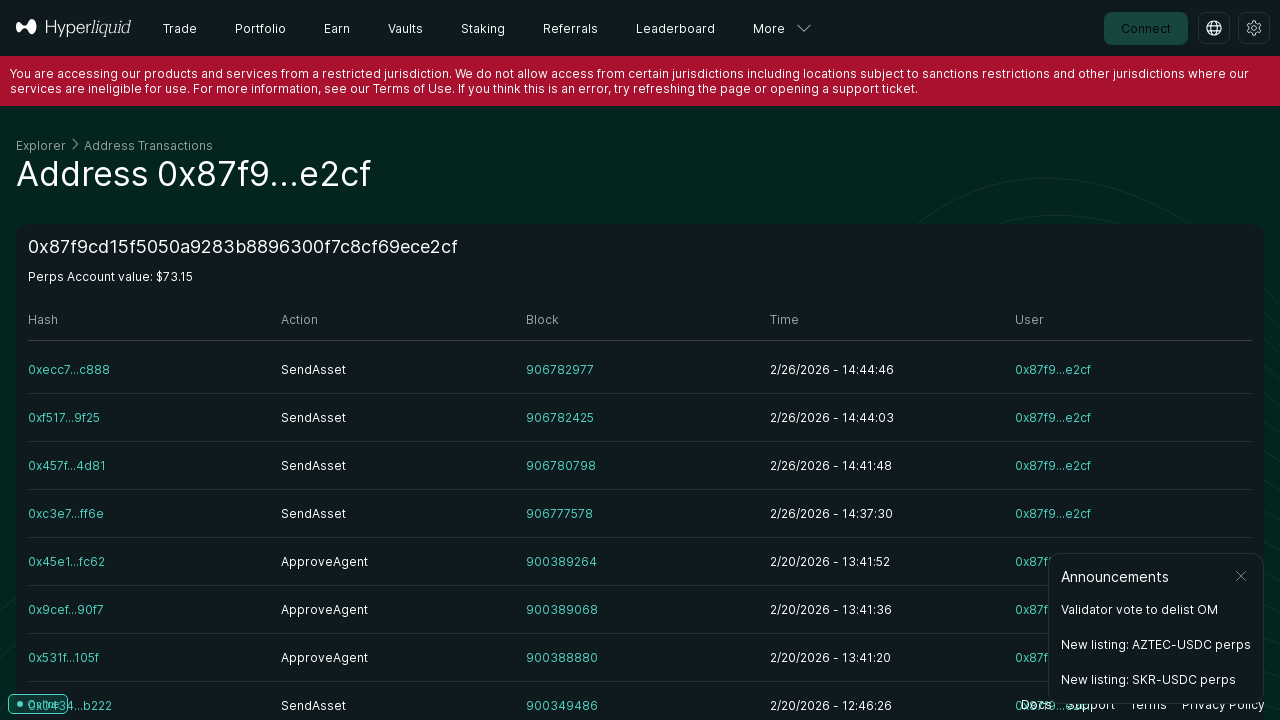

Clicked on the first trader row to navigate to their profile at (395, 370) on table tr >> nth=1 >> td >> nth=1
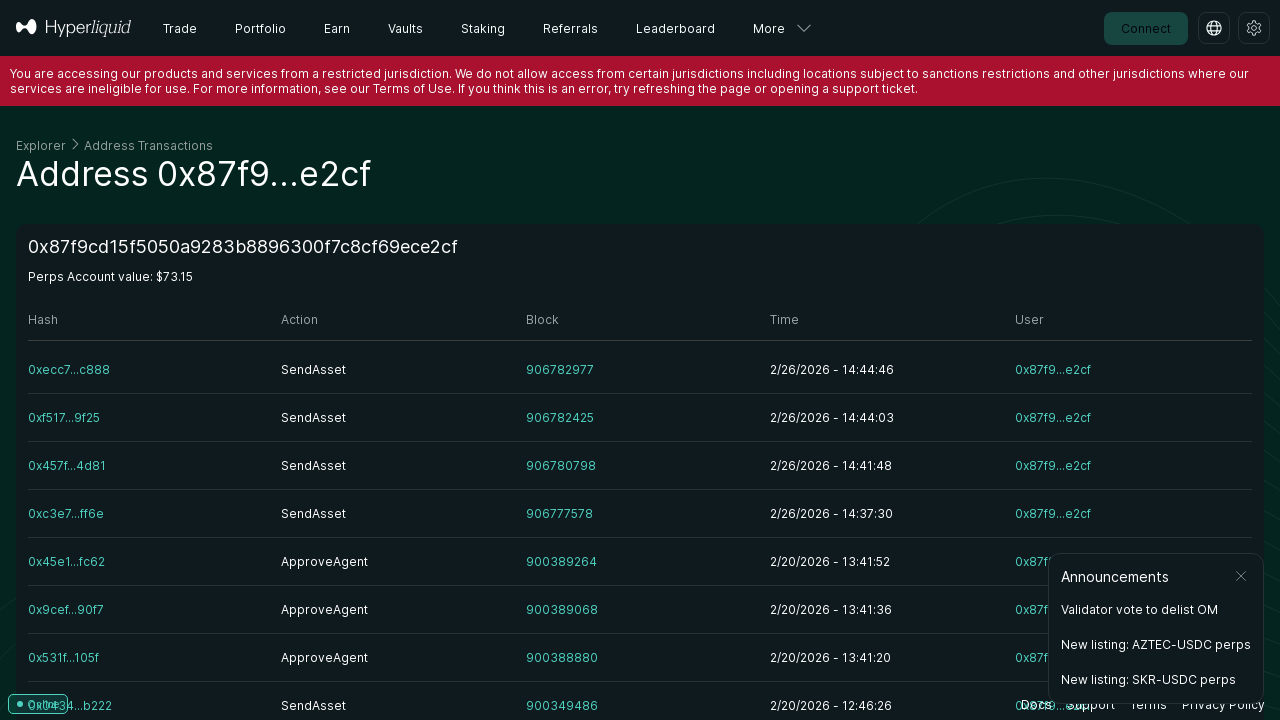

Waited for trader profile page to load
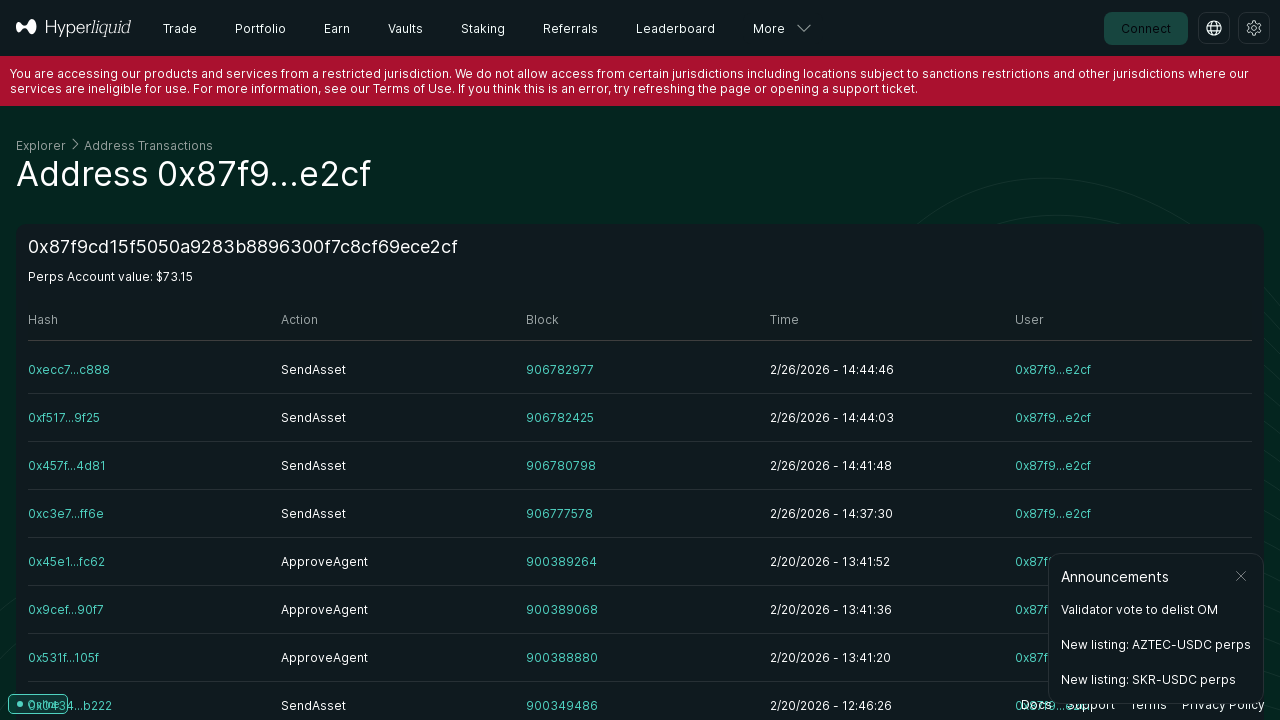

Navigated back to leaderboard
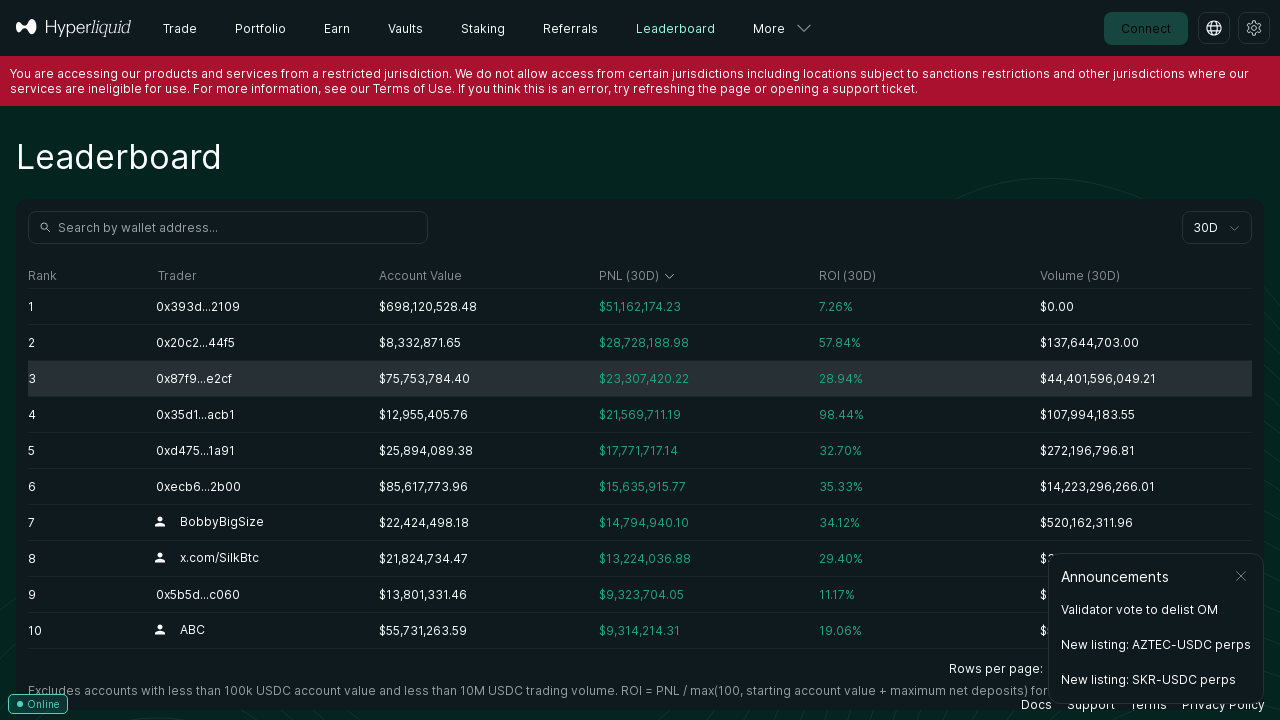

Leaderboard table reloaded
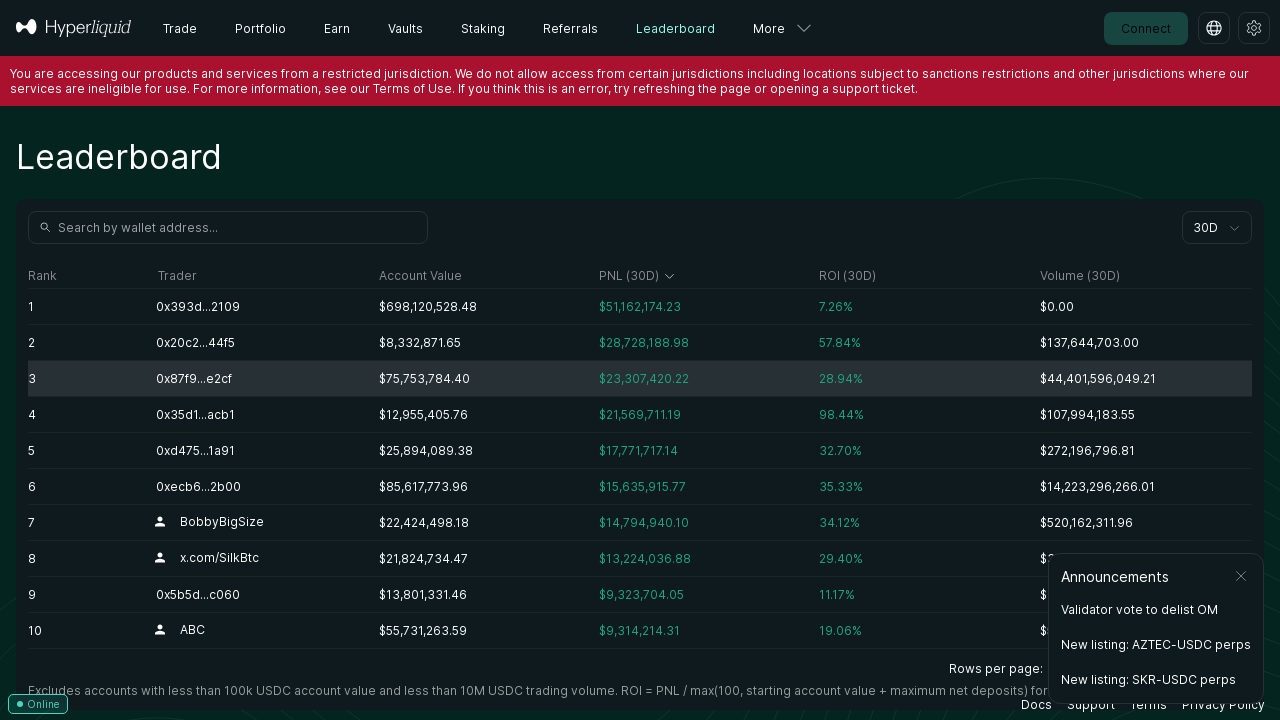

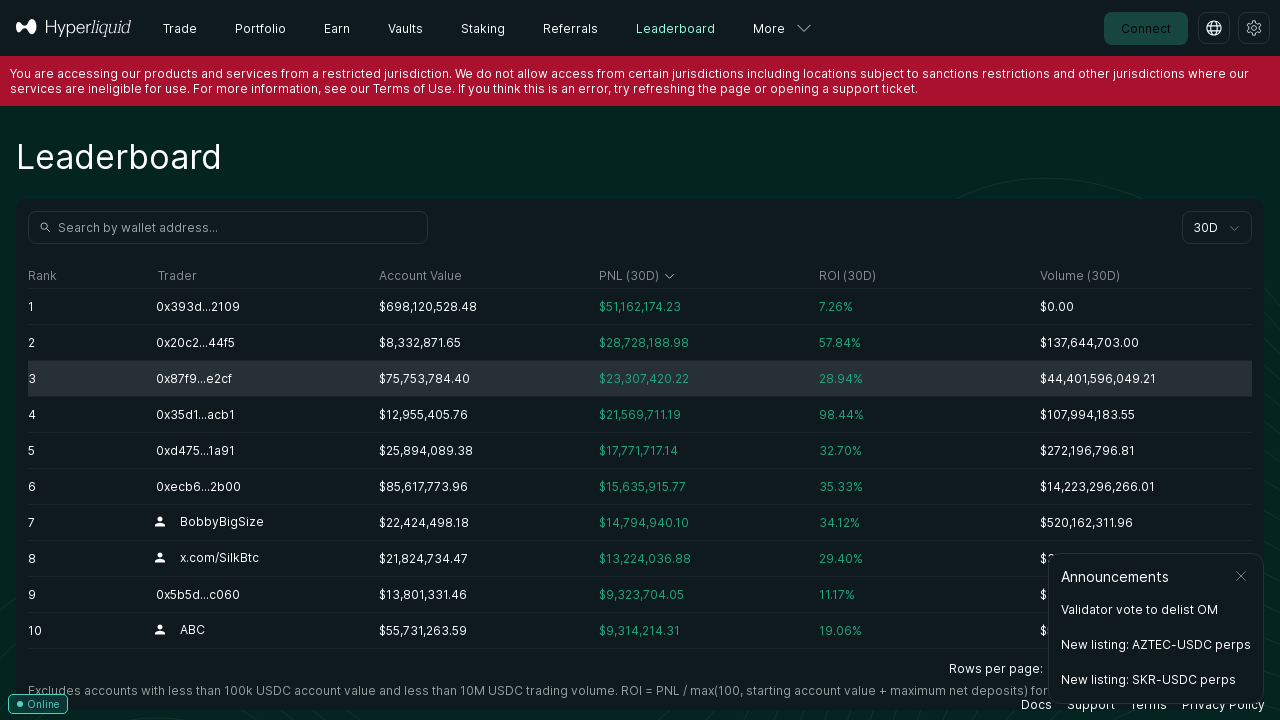